Clicks the Furniture link on Target homepage

Starting URL: https://www.target.com

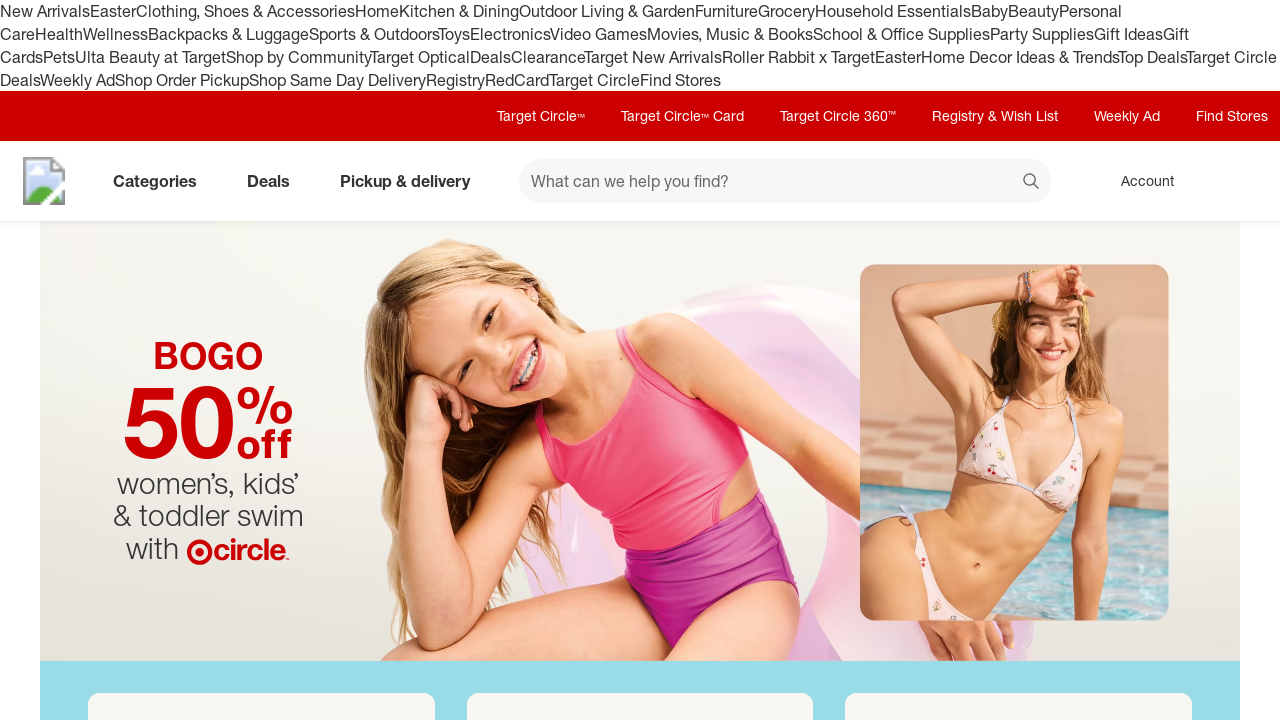

Clicked the Furniture link on Target homepage at (726, 11) on a:text('Furniture')
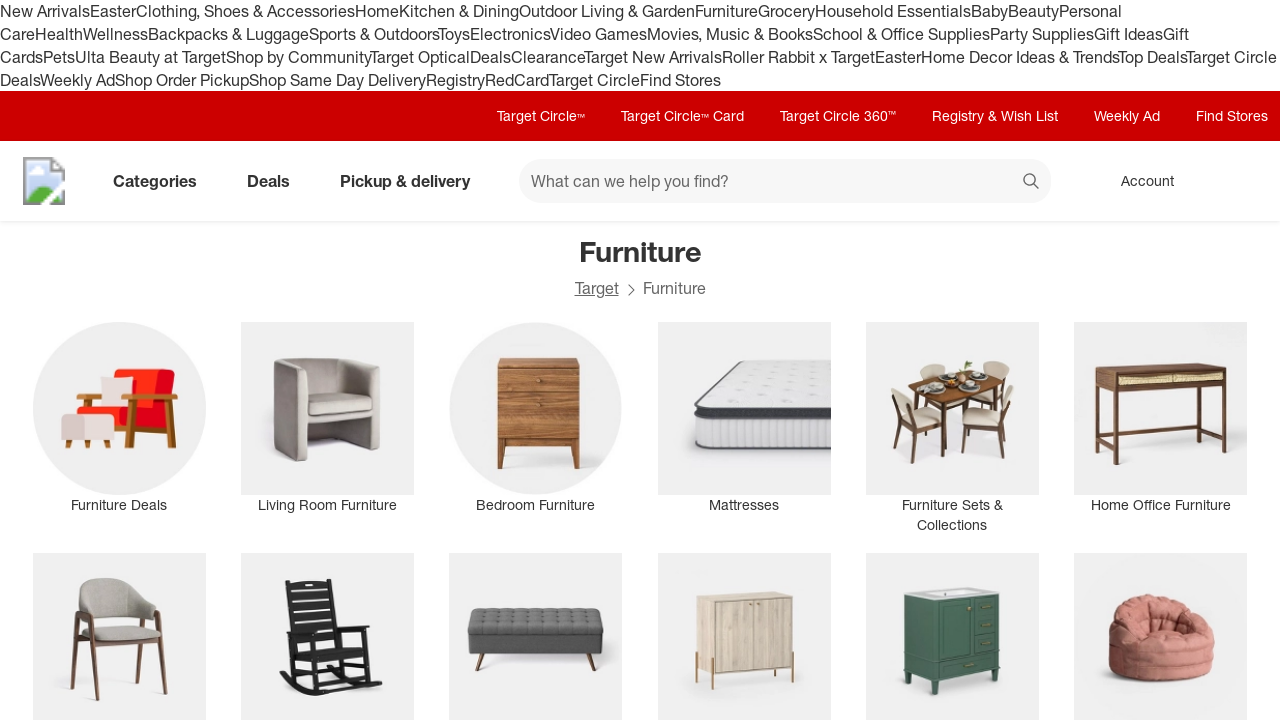

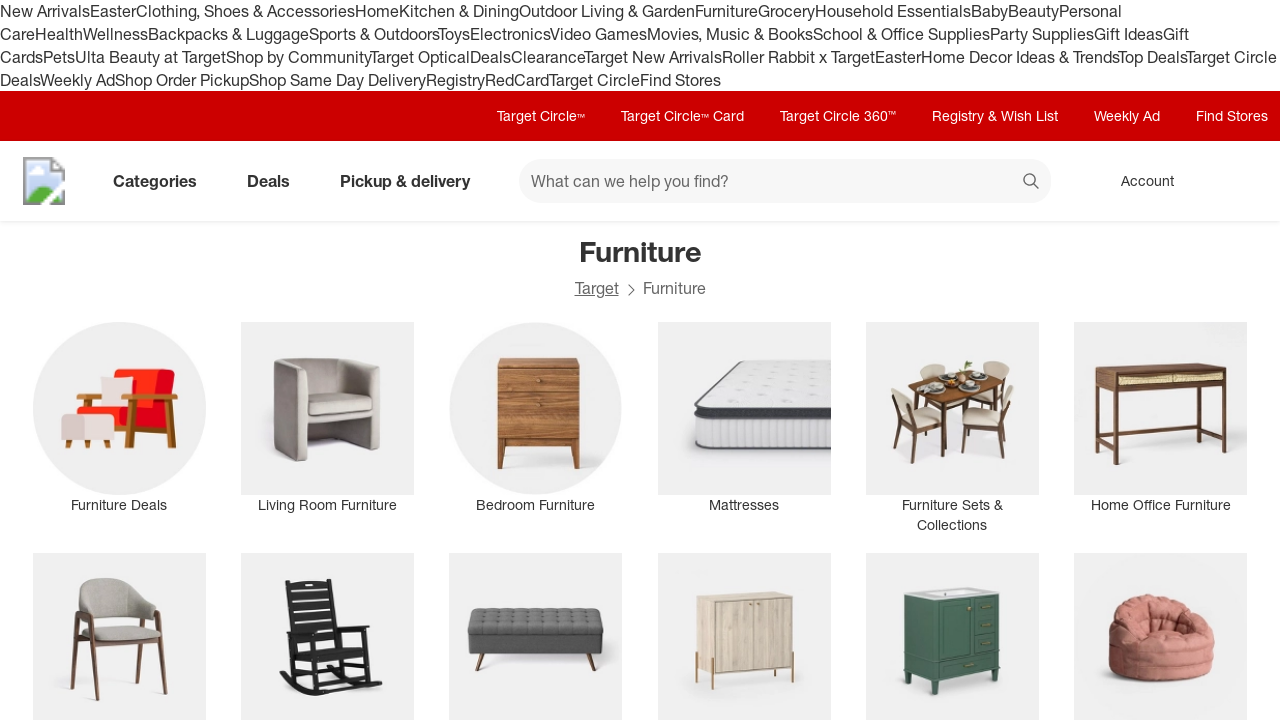